Tests product quantity functionality by viewing a product, increasing quantity to 4, adding to cart, and verifying the correct quantity in the cart

Starting URL: http://automationexercise.com

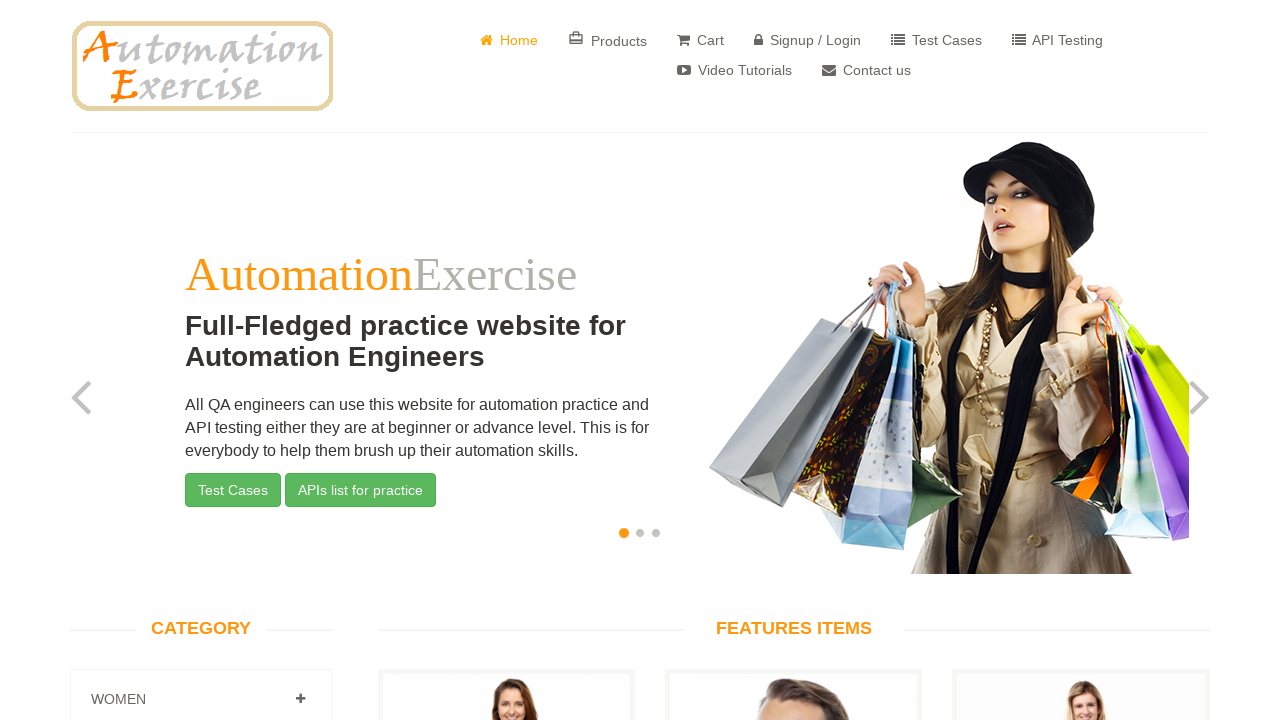

Home page loaded and body element is visible
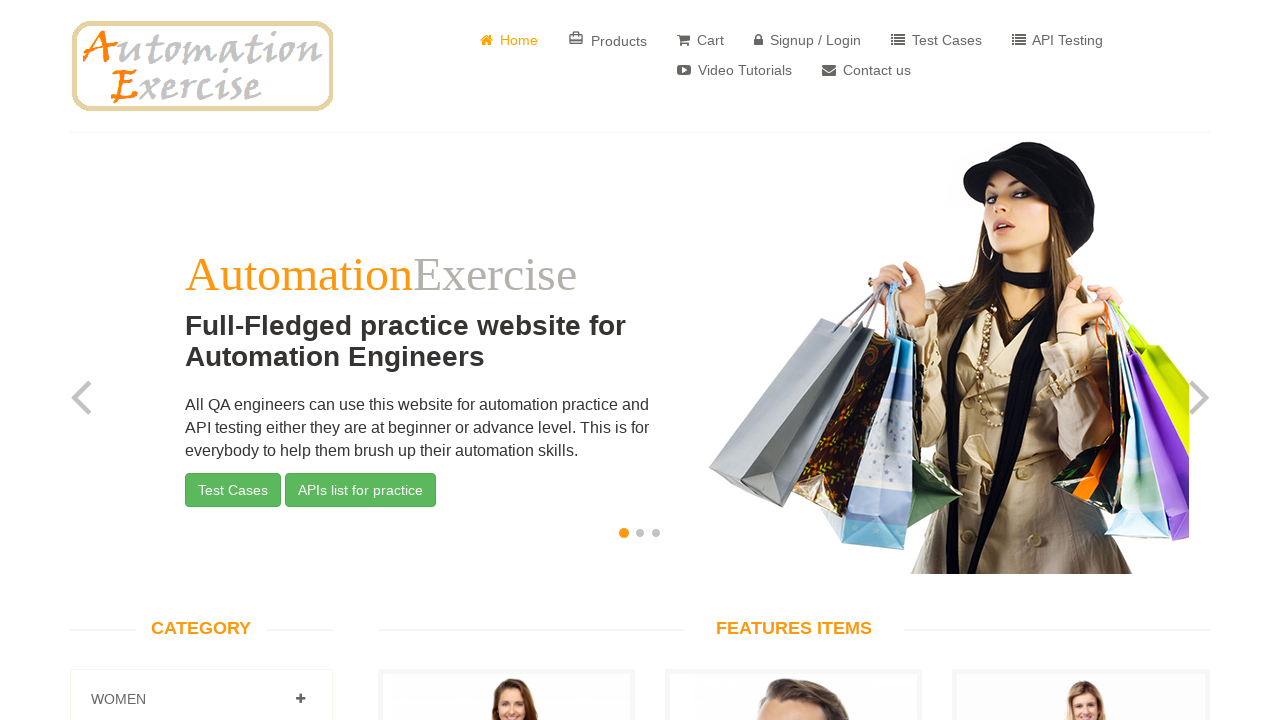

Clicked 'View Product' for first product at (506, 361) on a[href='/product_details/1']
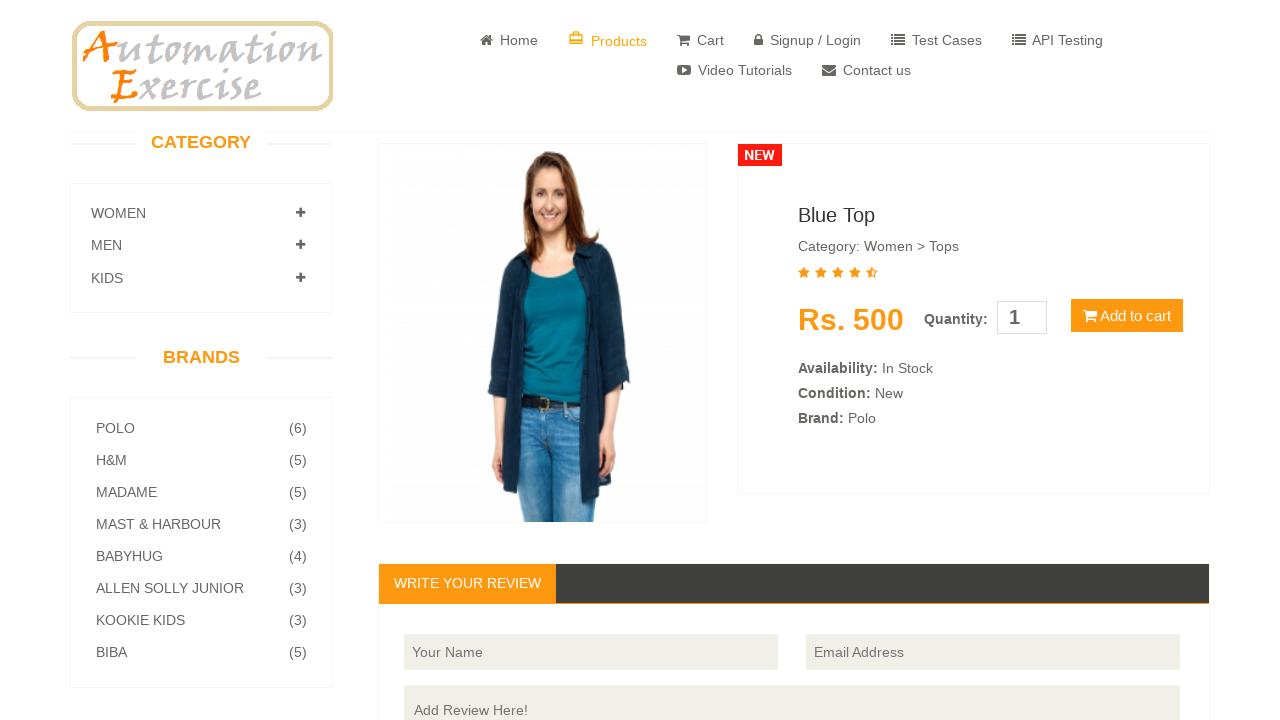

Product detail page loaded
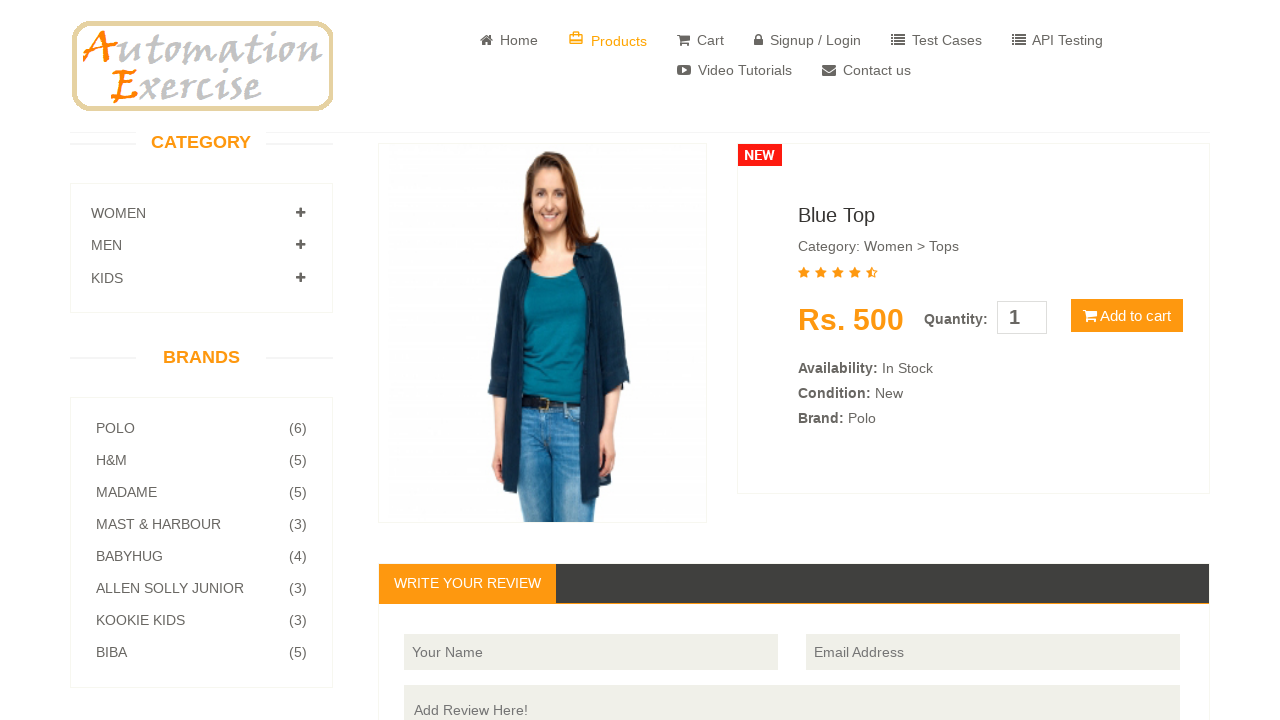

Set product quantity to 4 on #quantity
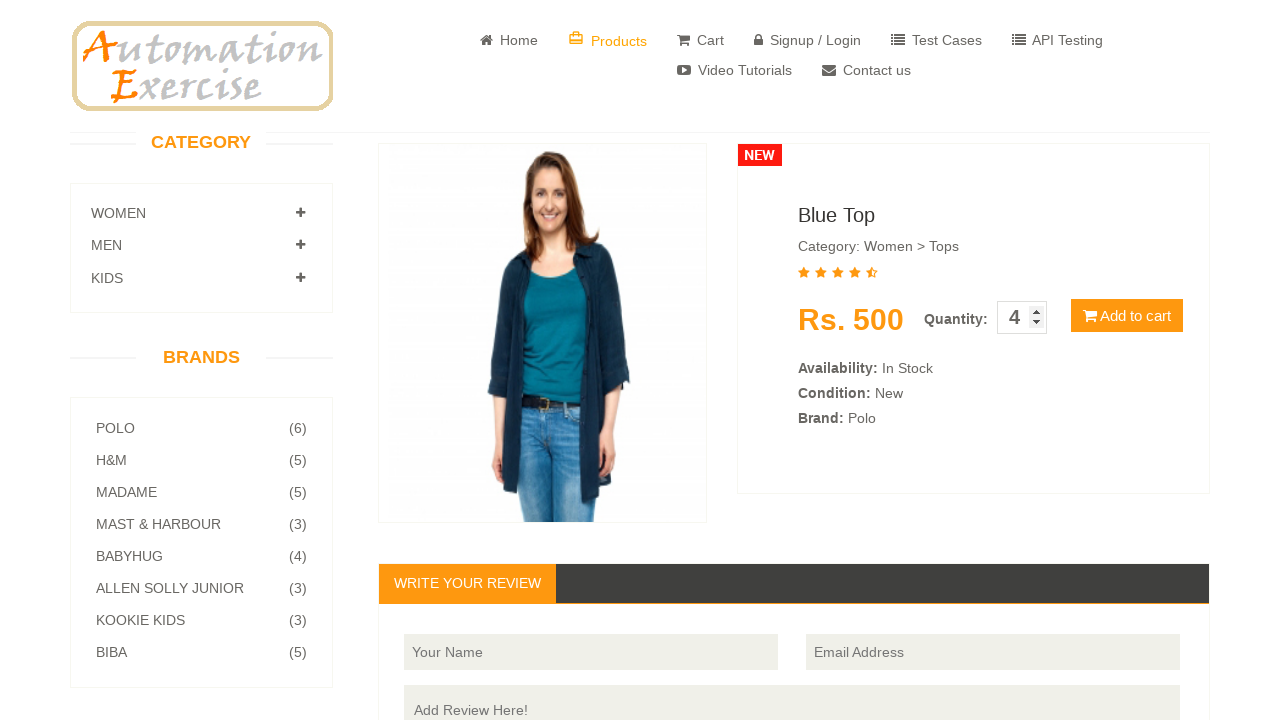

Clicked 'Add to cart' button at (1127, 316) on button:has-text('Add to cart')
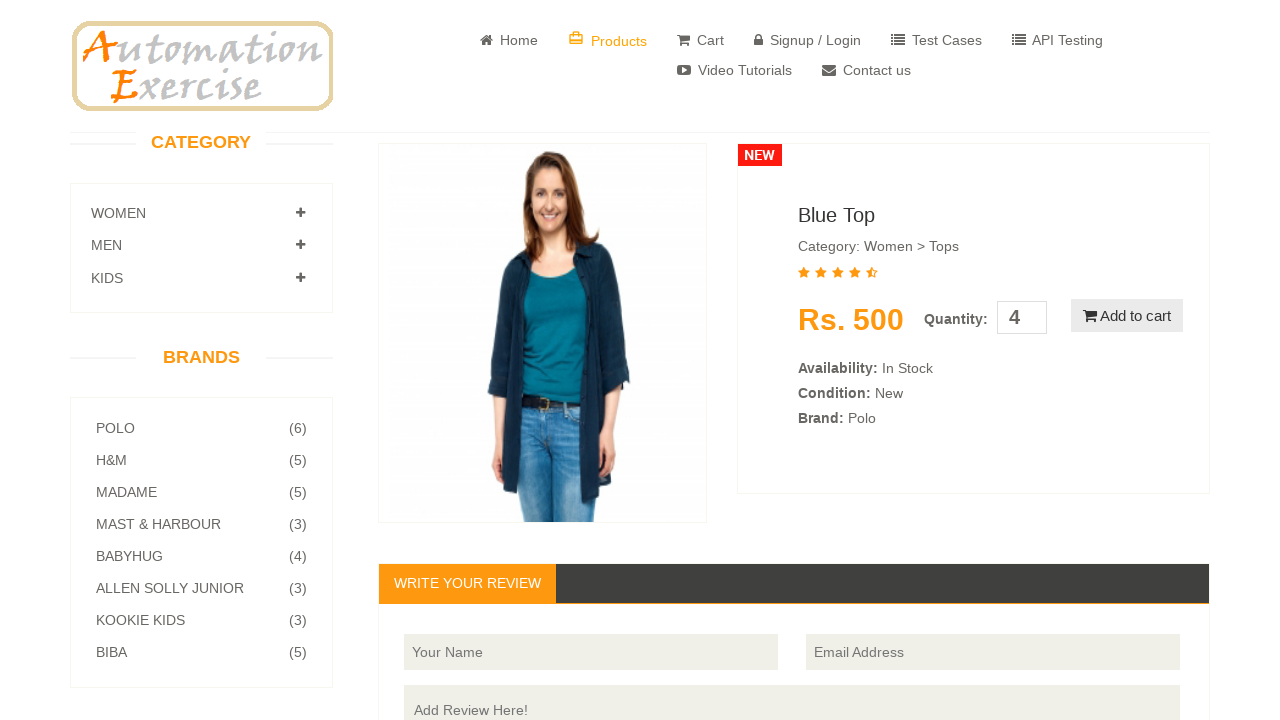

Clicked 'View Cart' button in modal at (640, 242) on a:has-text('View Cart')
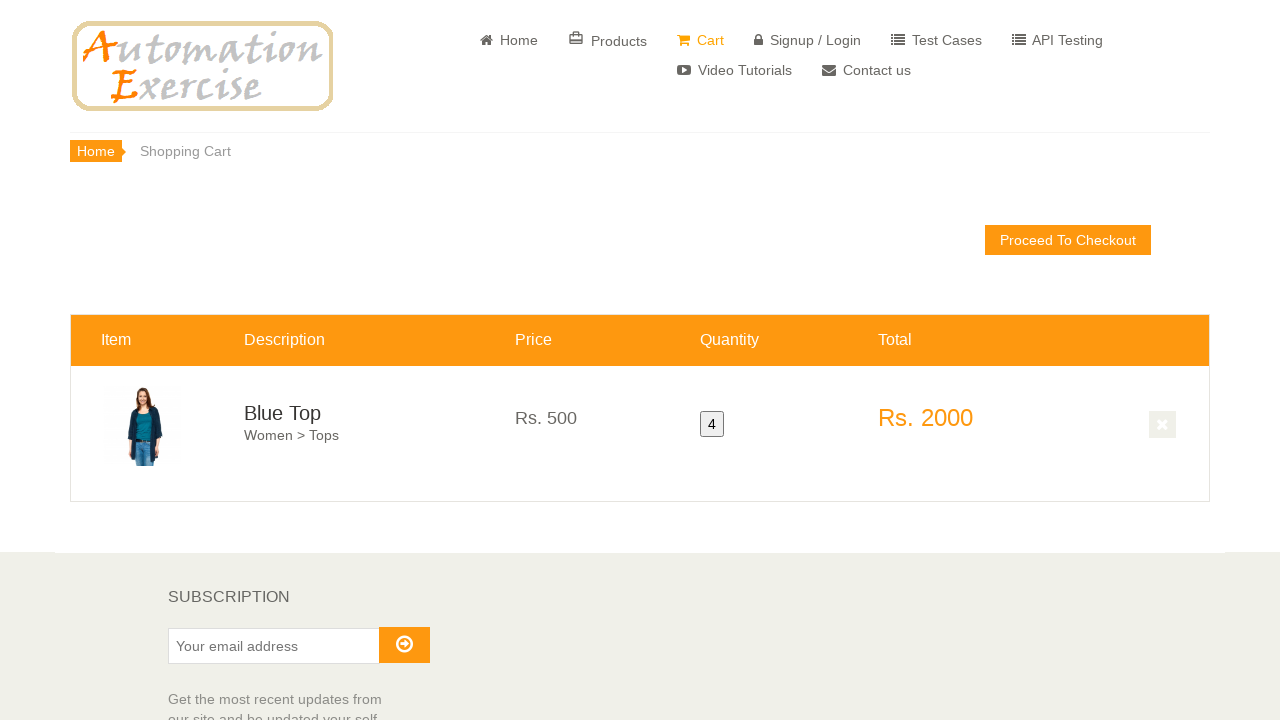

Cart table loaded
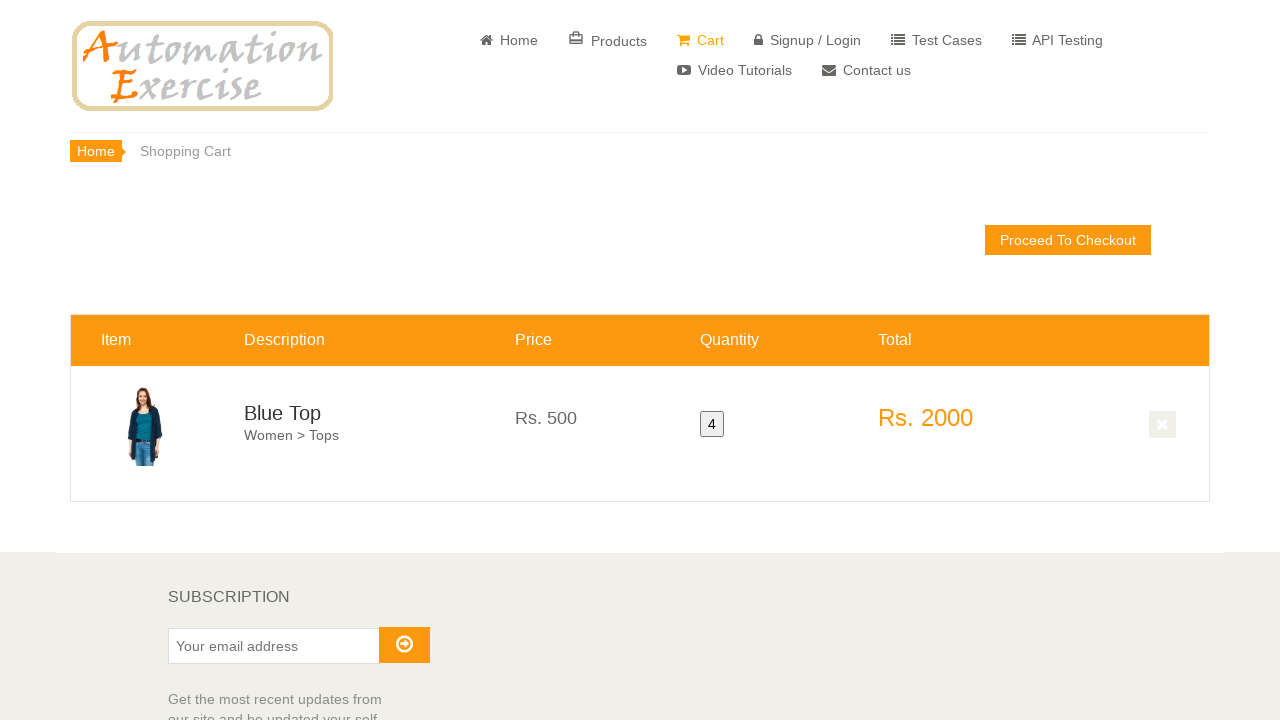

Verified product quantity of 4 is displayed in cart
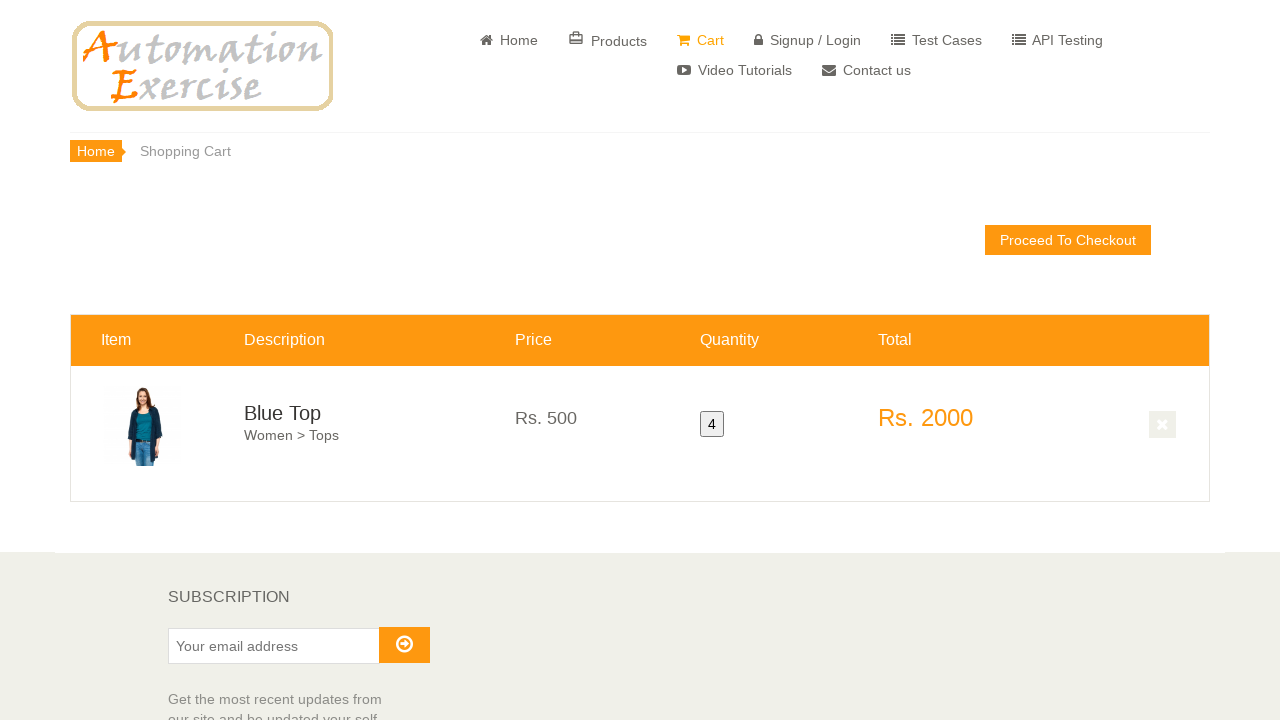

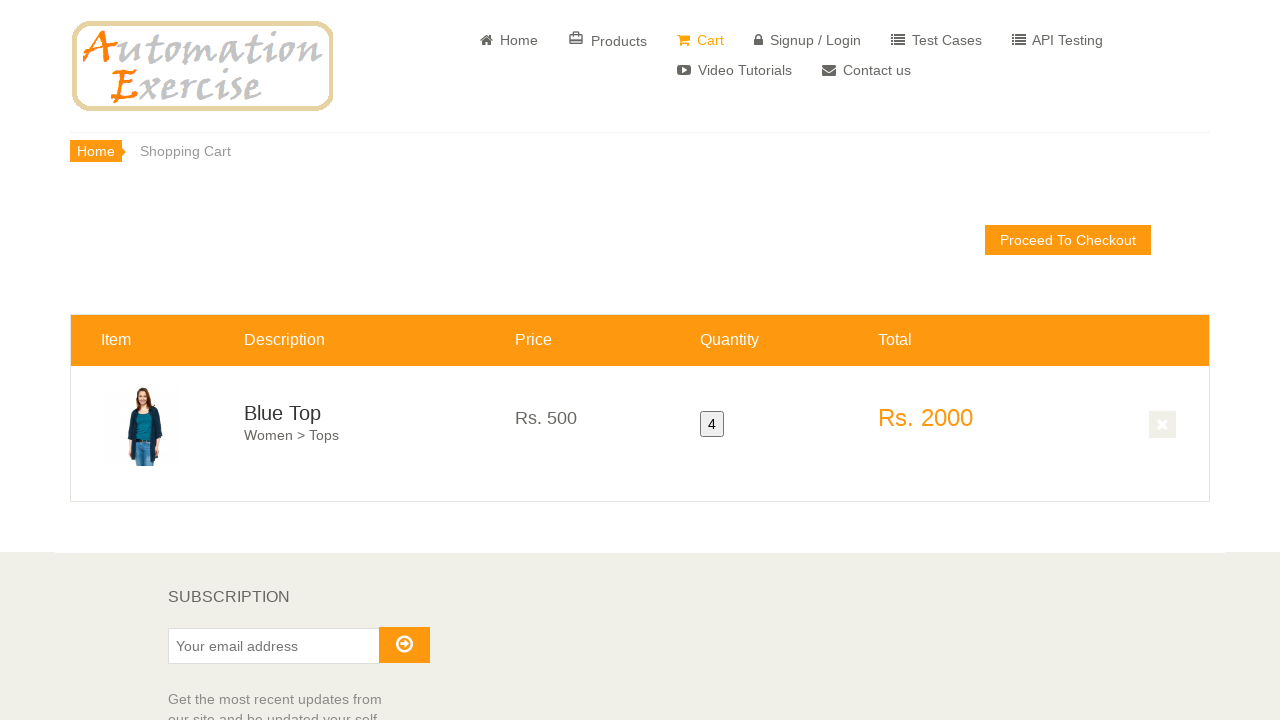